Tests handling of native confirmation dialogs by clicking buttons that trigger dialogs and verifying results

Starting URL: https://devexpress.github.io/testcafe/example/

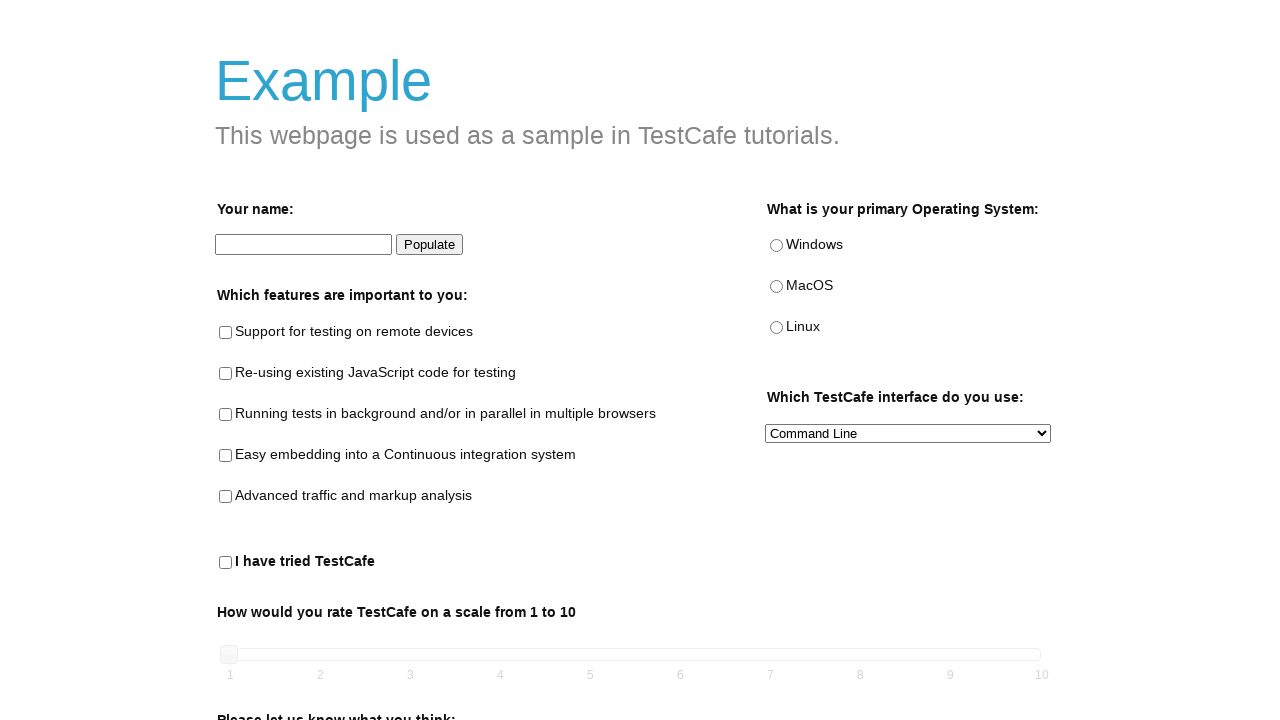

Set up dialog handler to automatically accept dialogs
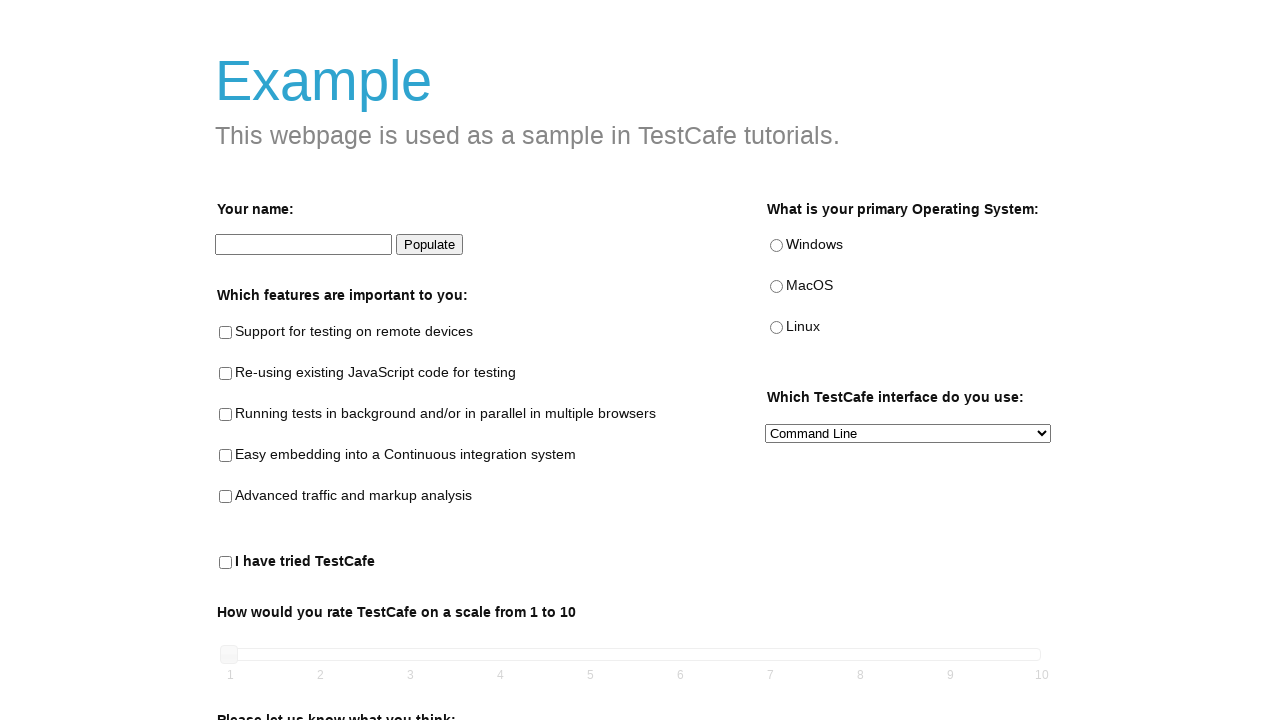

Clicked populate button to trigger confirmation dialog at (430, 245) on #populate
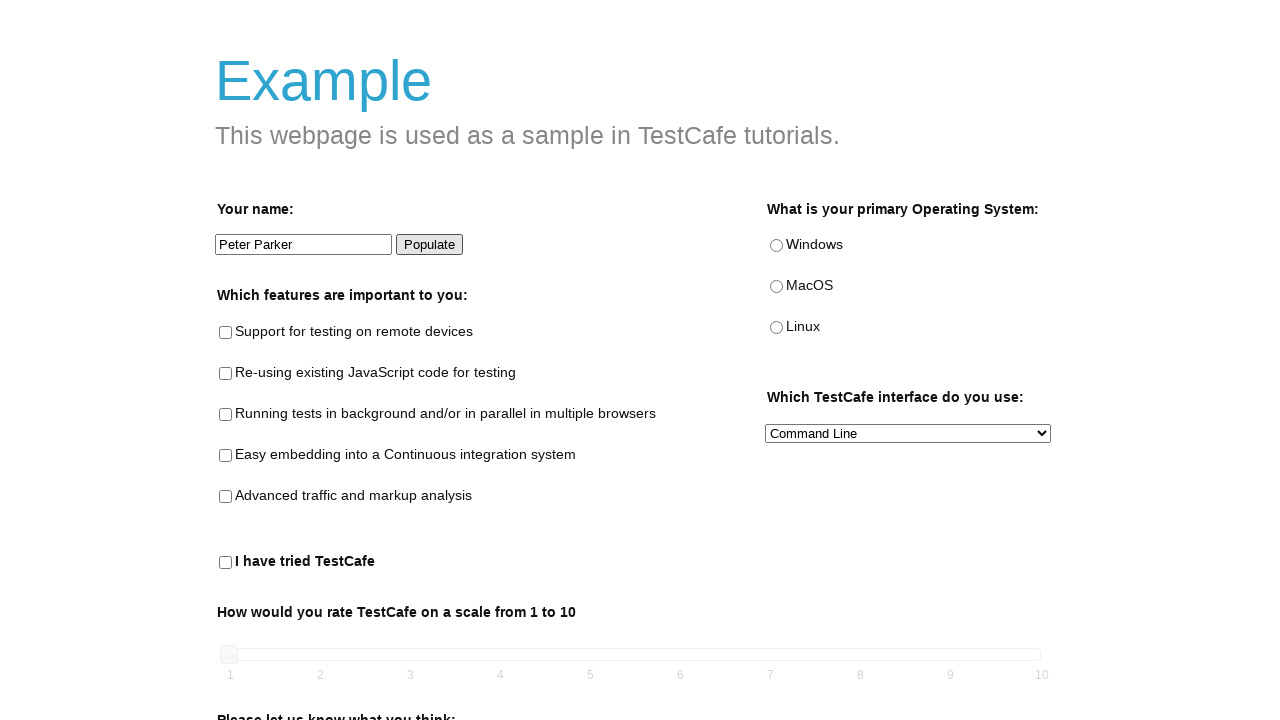

Waited for form to be populated after dialog acceptance
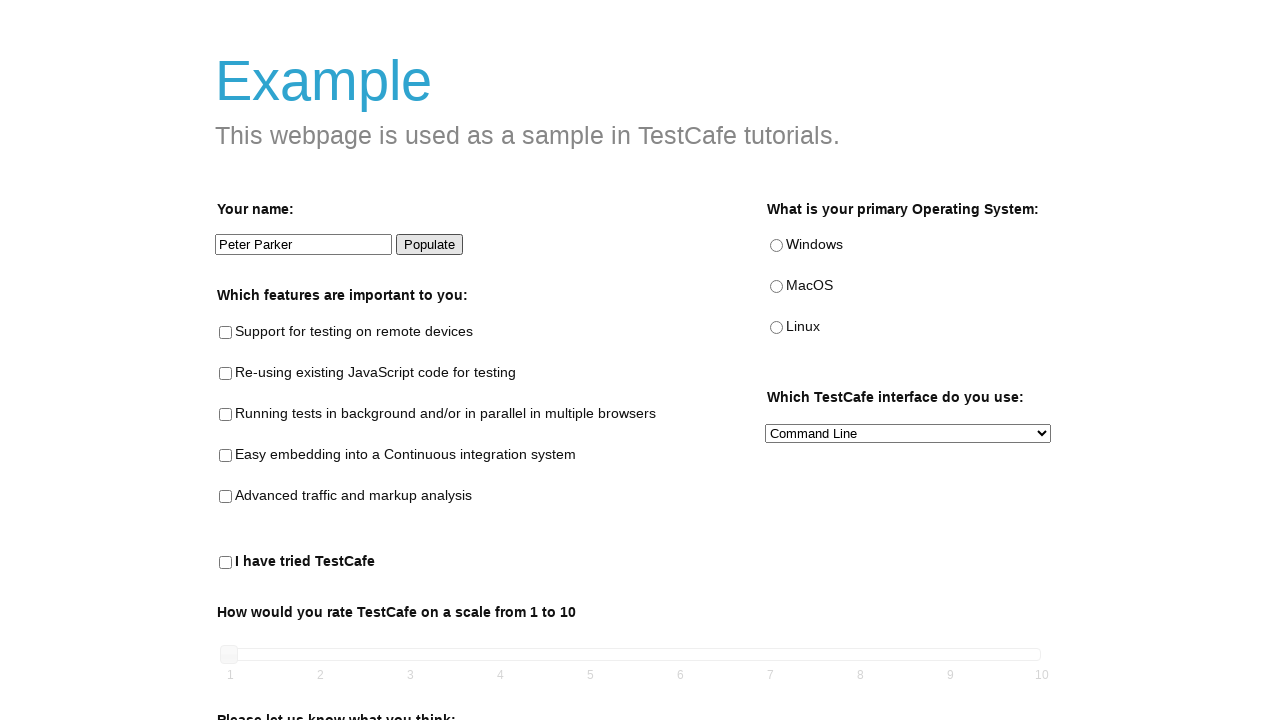

Clicked submit button at (265, 675) on #submit-button
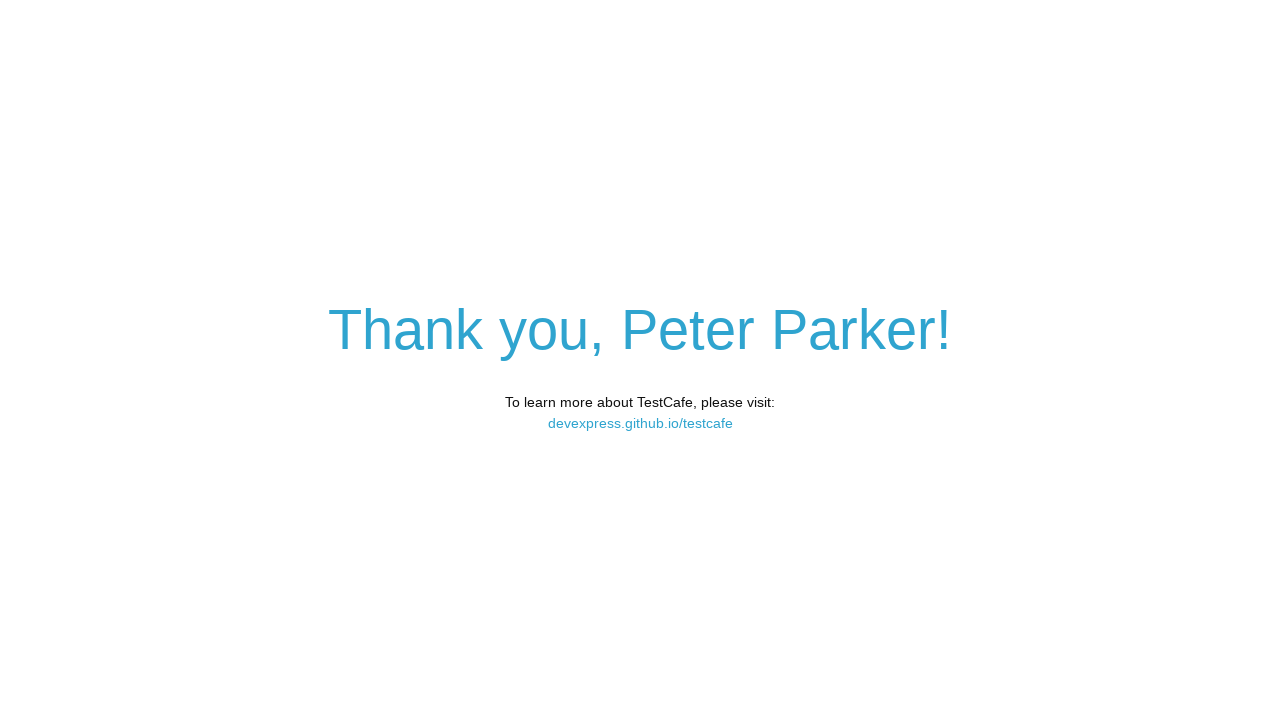

Results page loaded with article header visible
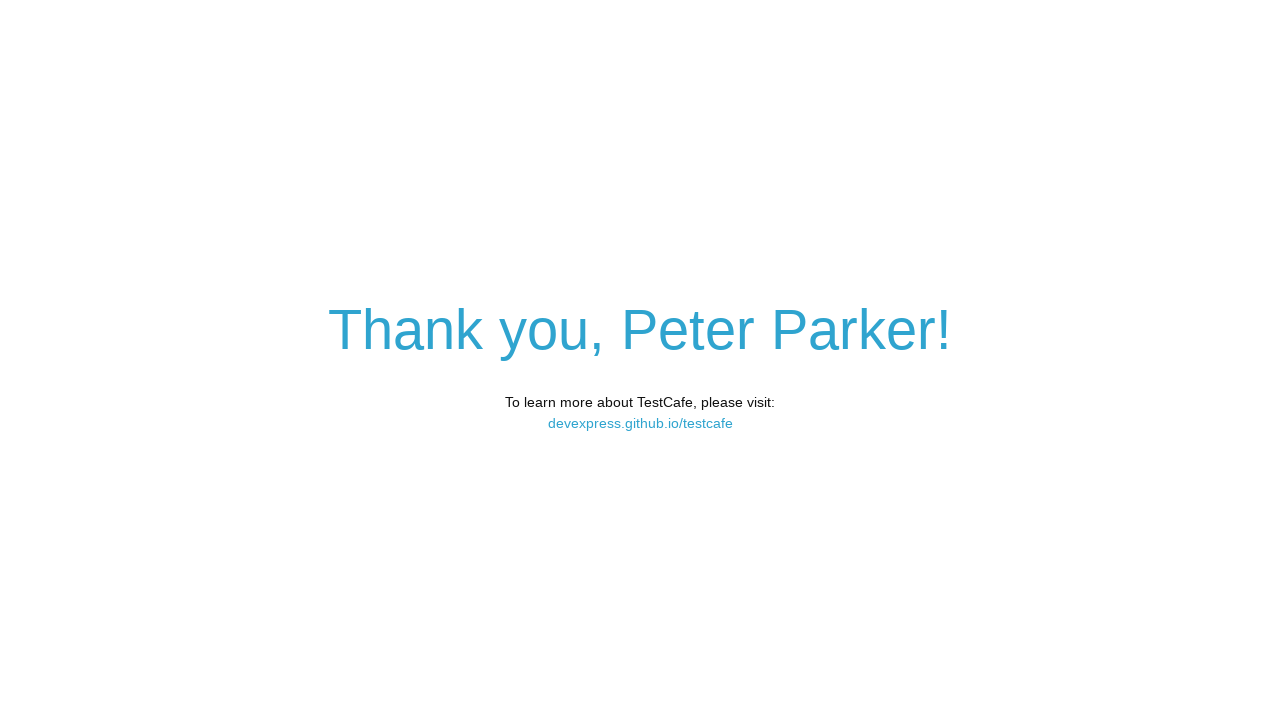

Retrieved article header text
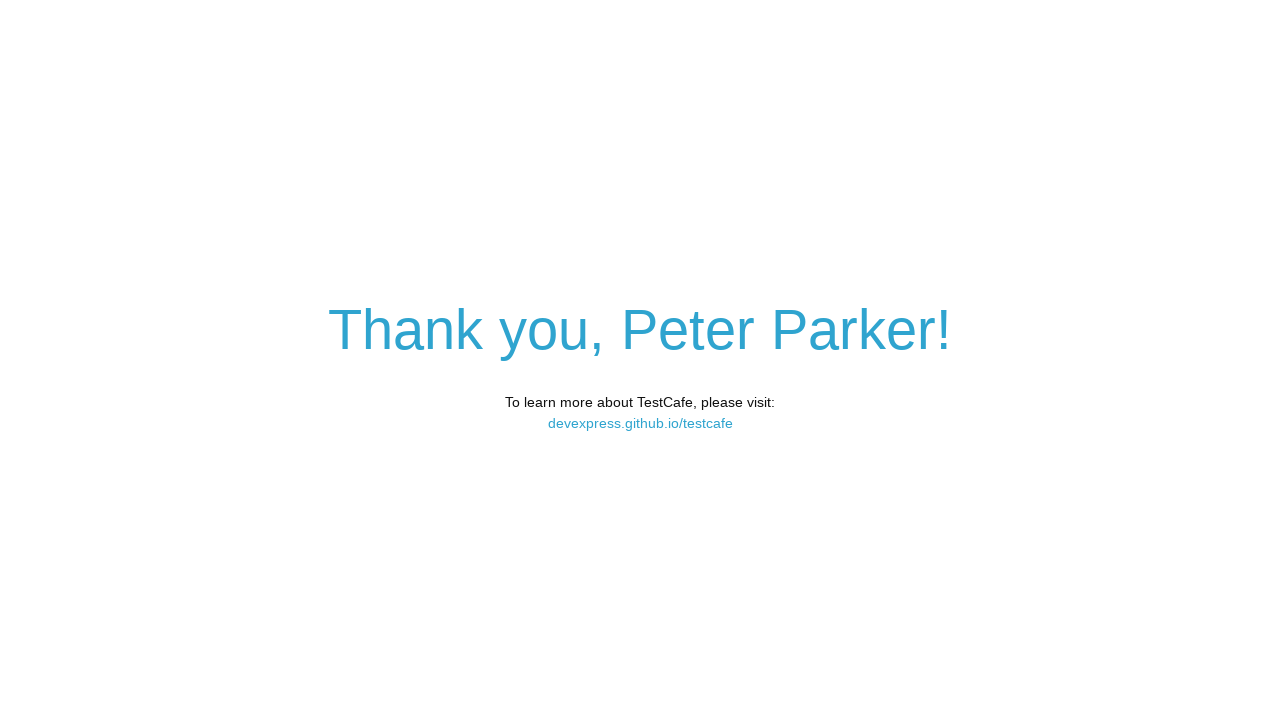

Verified 'Peter Parker' is present in results
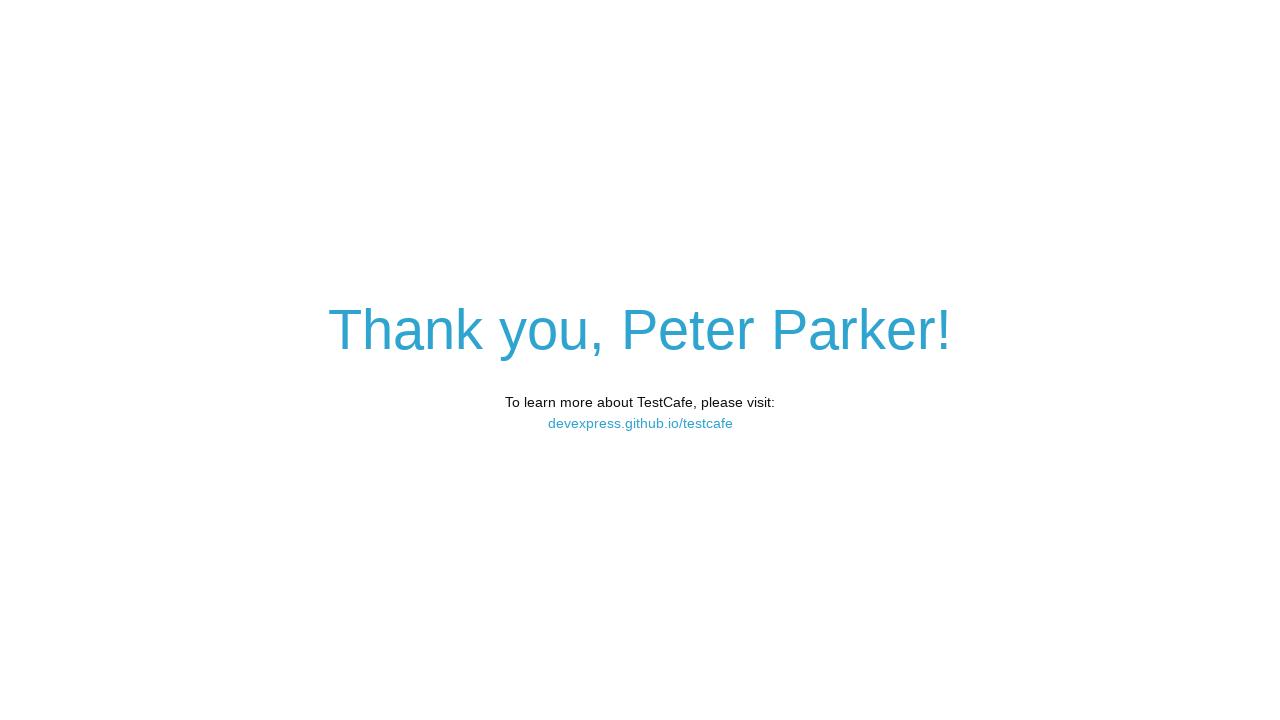

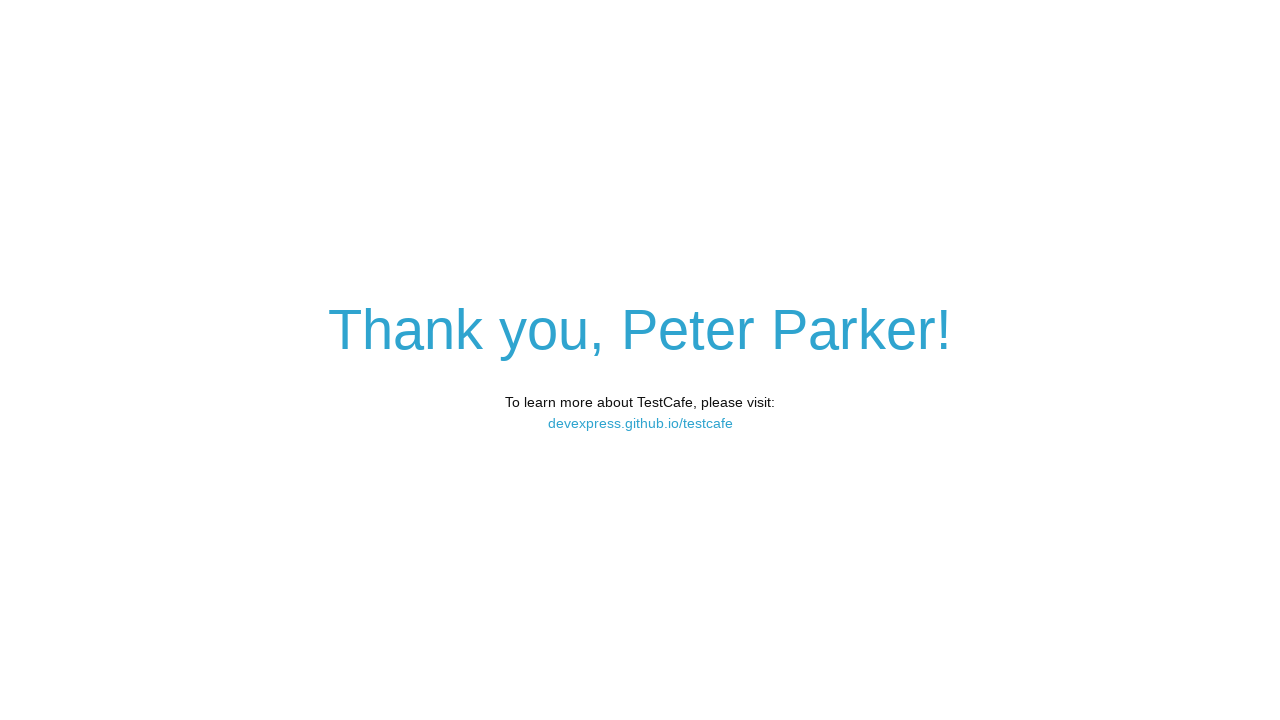